Tests page scrolling functionality by scrolling to a specific element and then adjusting the scroll position

Starting URL: https://rahulshettyacademy.com/AutomationPractice/

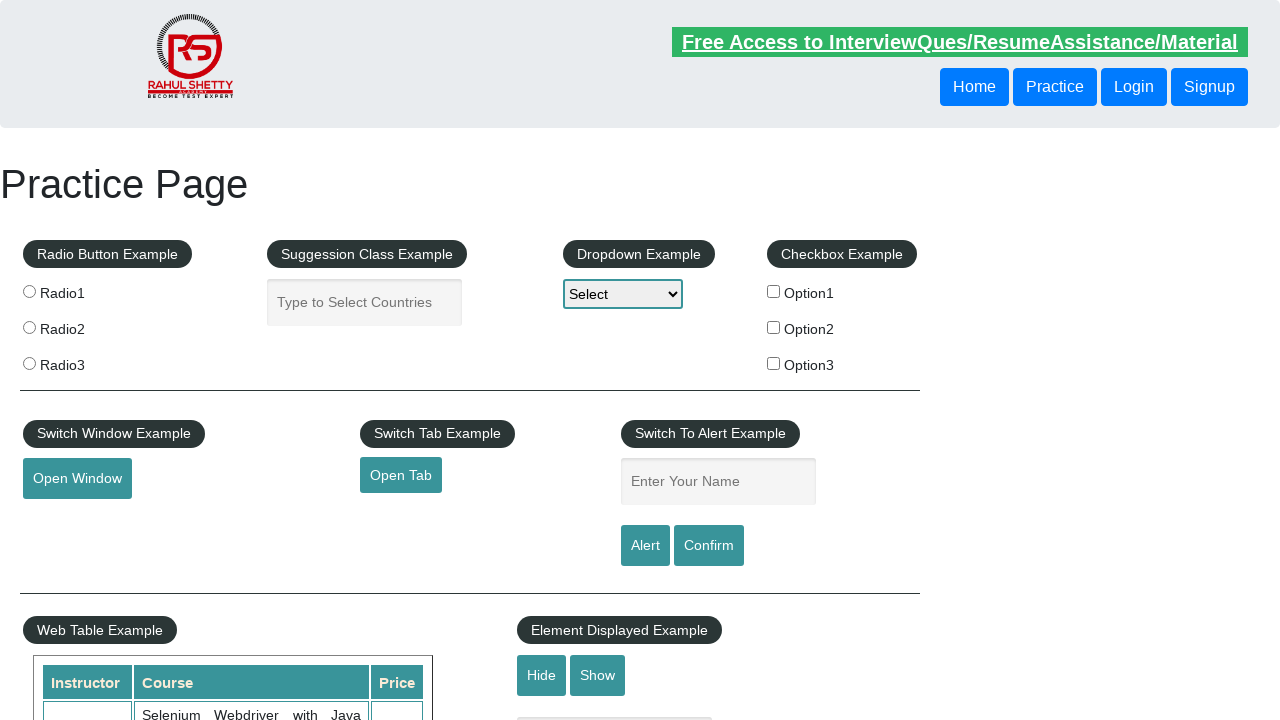

Located the Fixed Header element using XPath
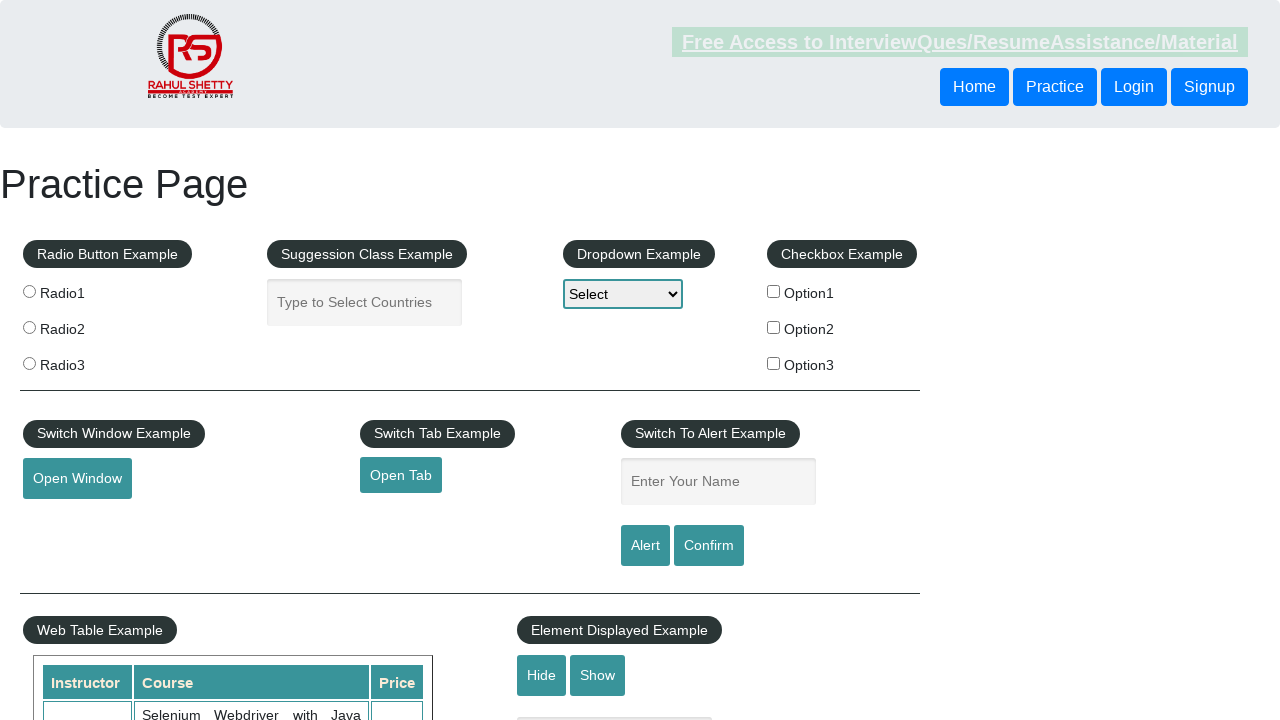

Scrolled to Fixed Header element into view
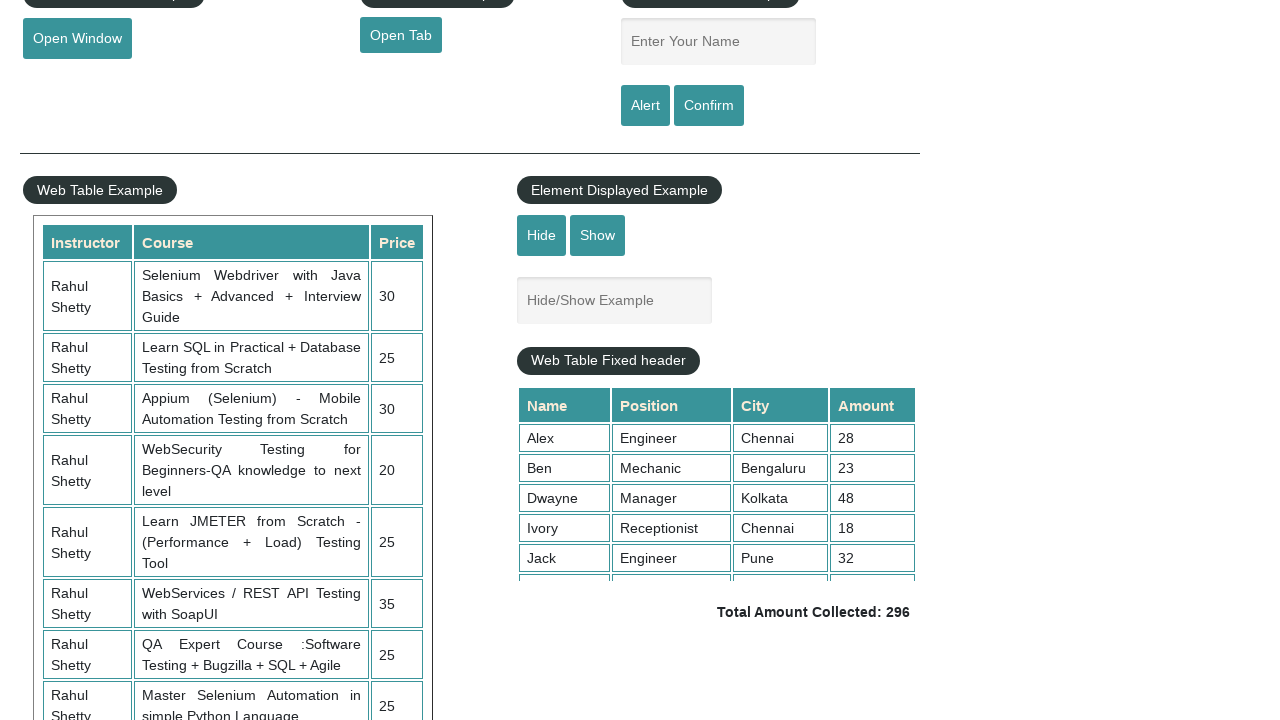

Scrolled up by 350 pixels to adjust view
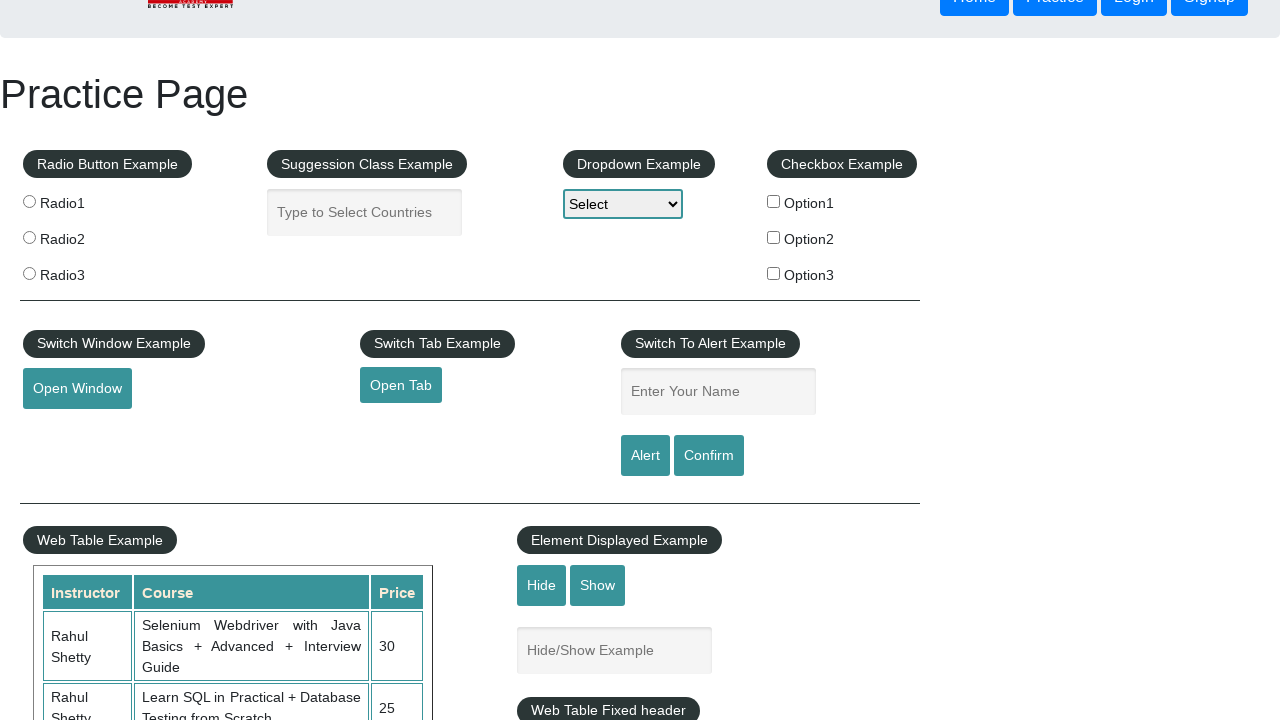

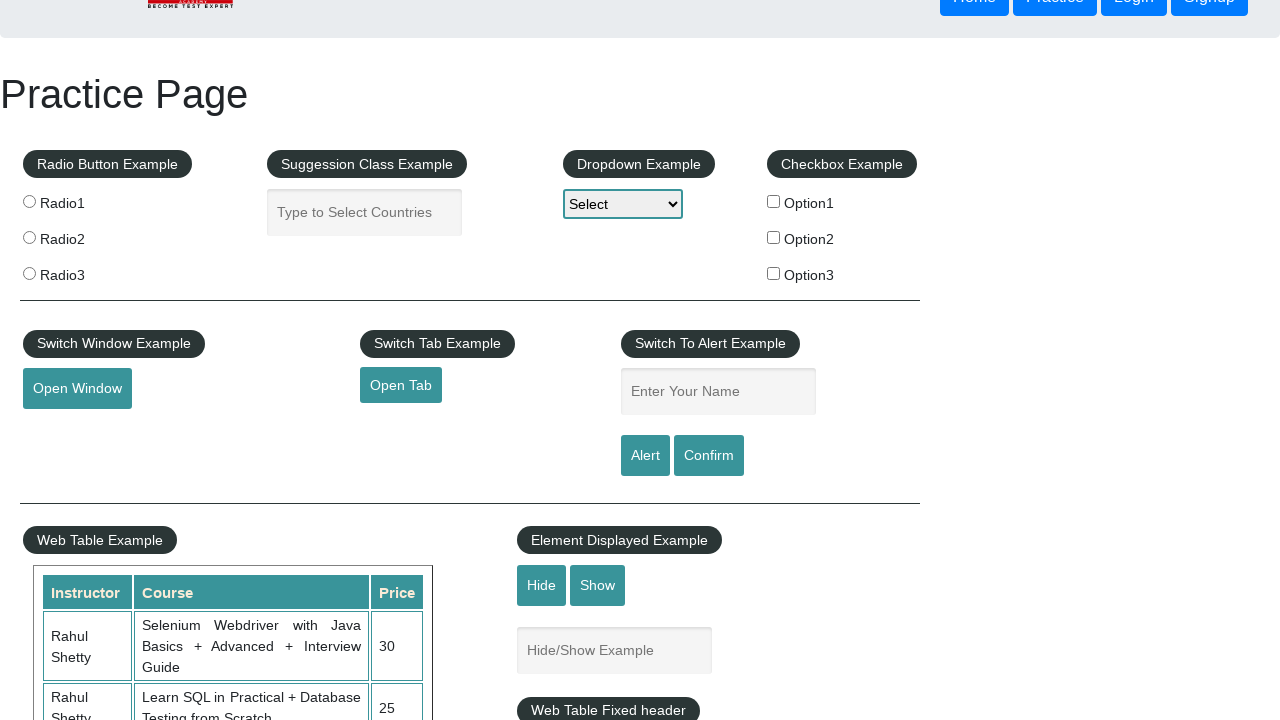